Tests dropdown selection functionality by selecting options using index, value, and visible text methods

Starting URL: https://demoqa.com/select-menu

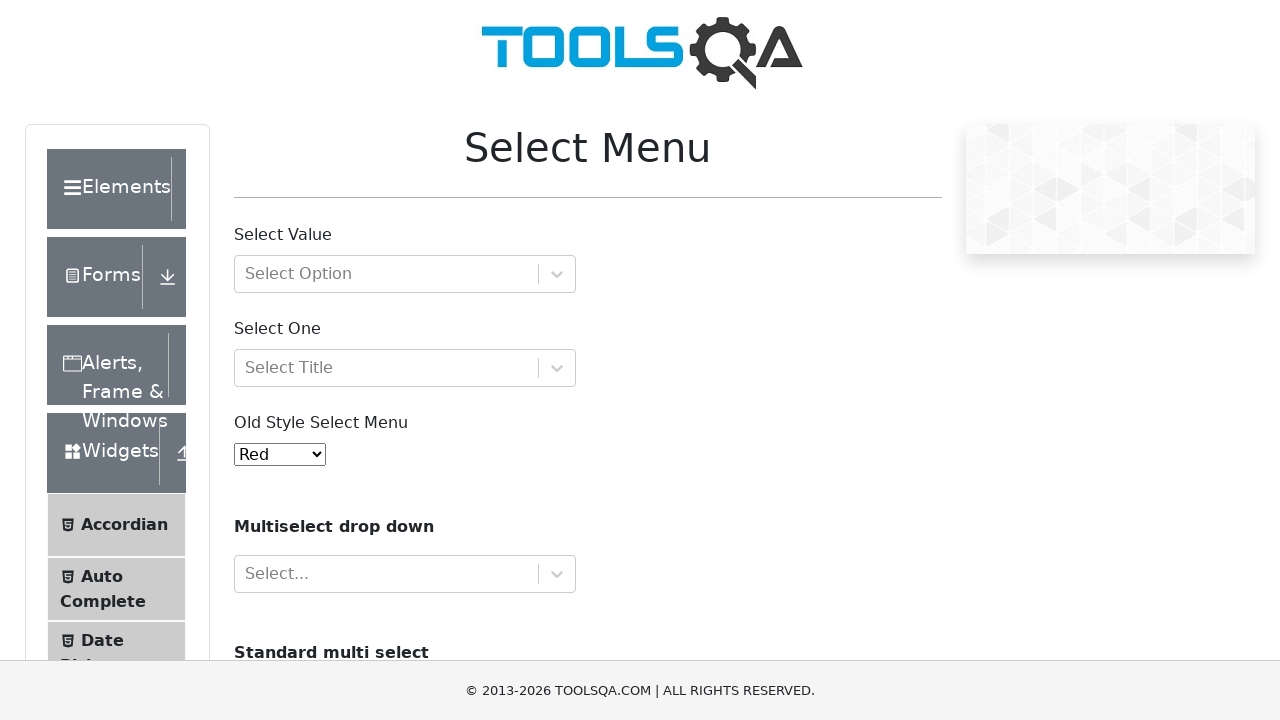

Selected 4th option (Yellow) from dropdown by index on select#oldSelectMenu
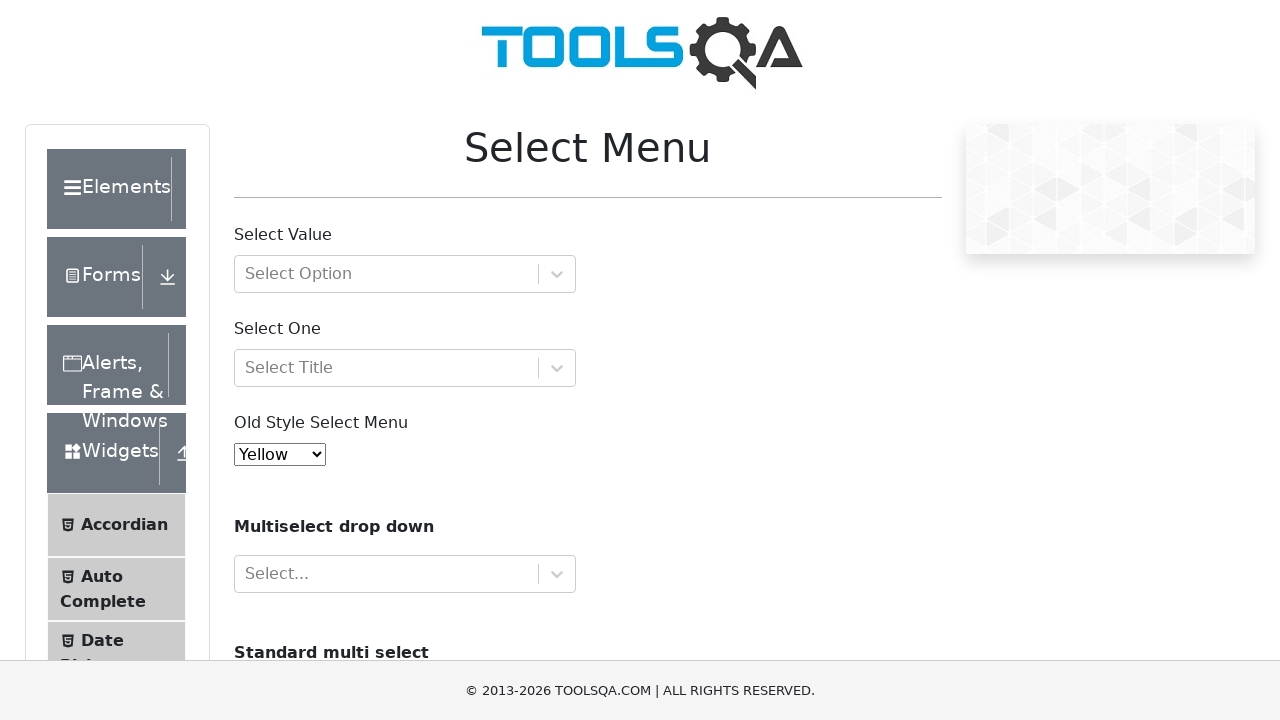

Waited 1 second between selections
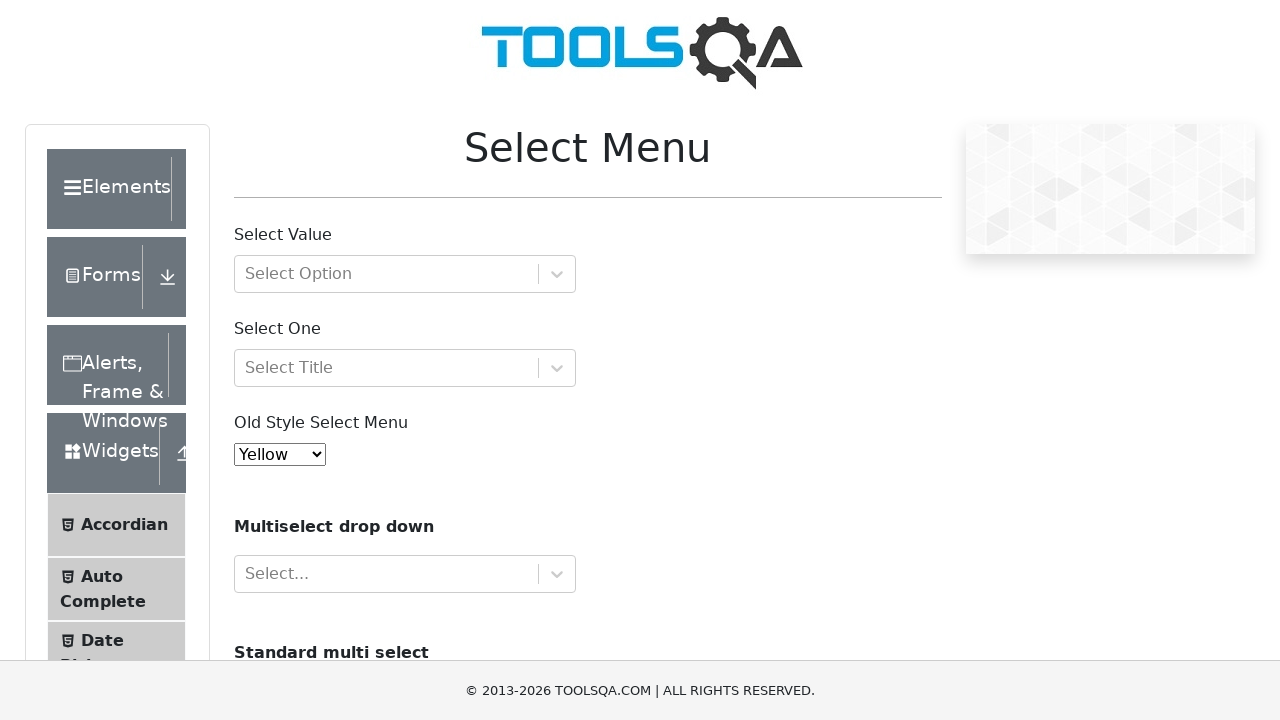

Selected Purple option from dropdown by value attribute on select#oldSelectMenu
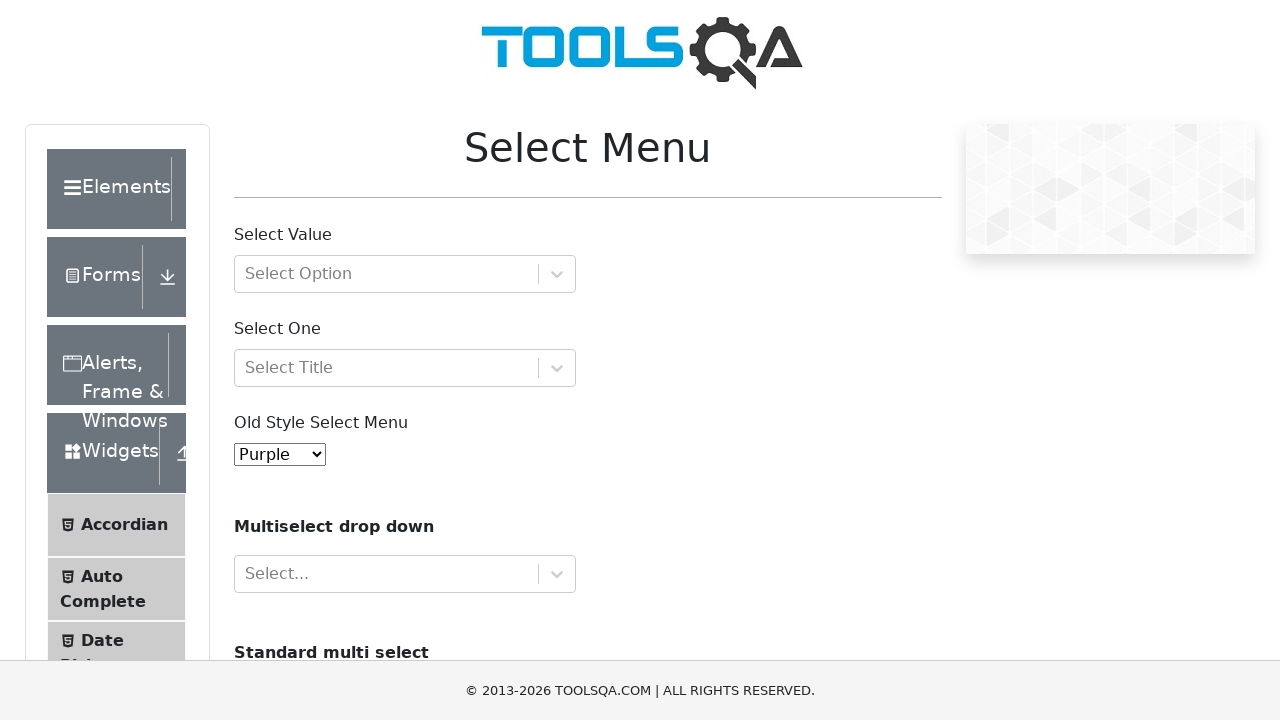

Waited 1 second between selections
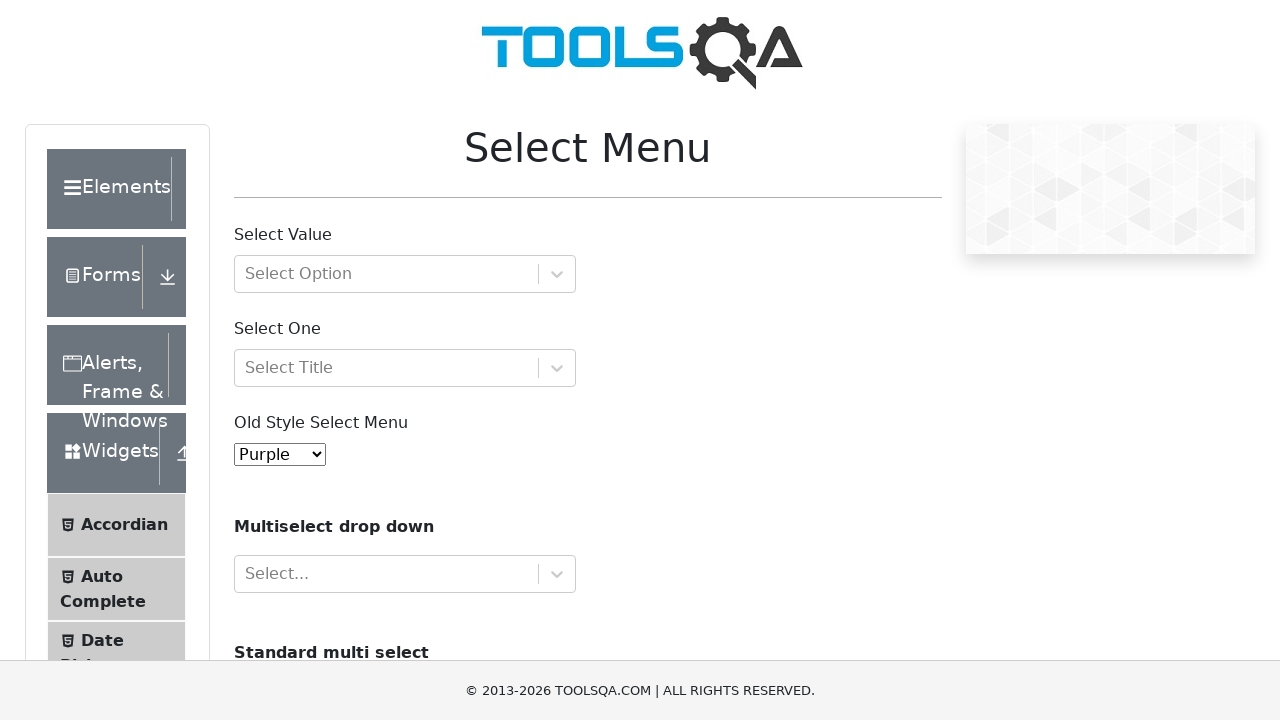

Selected Black option from dropdown by visible text on select#oldSelectMenu
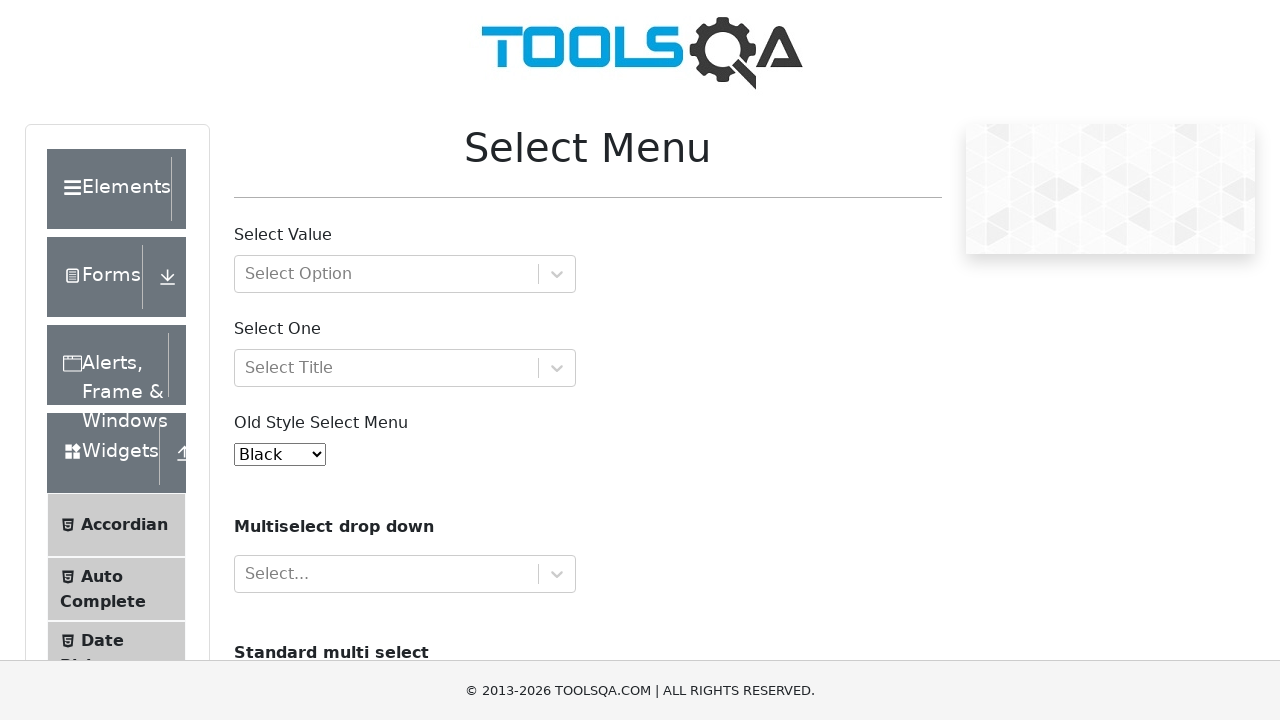

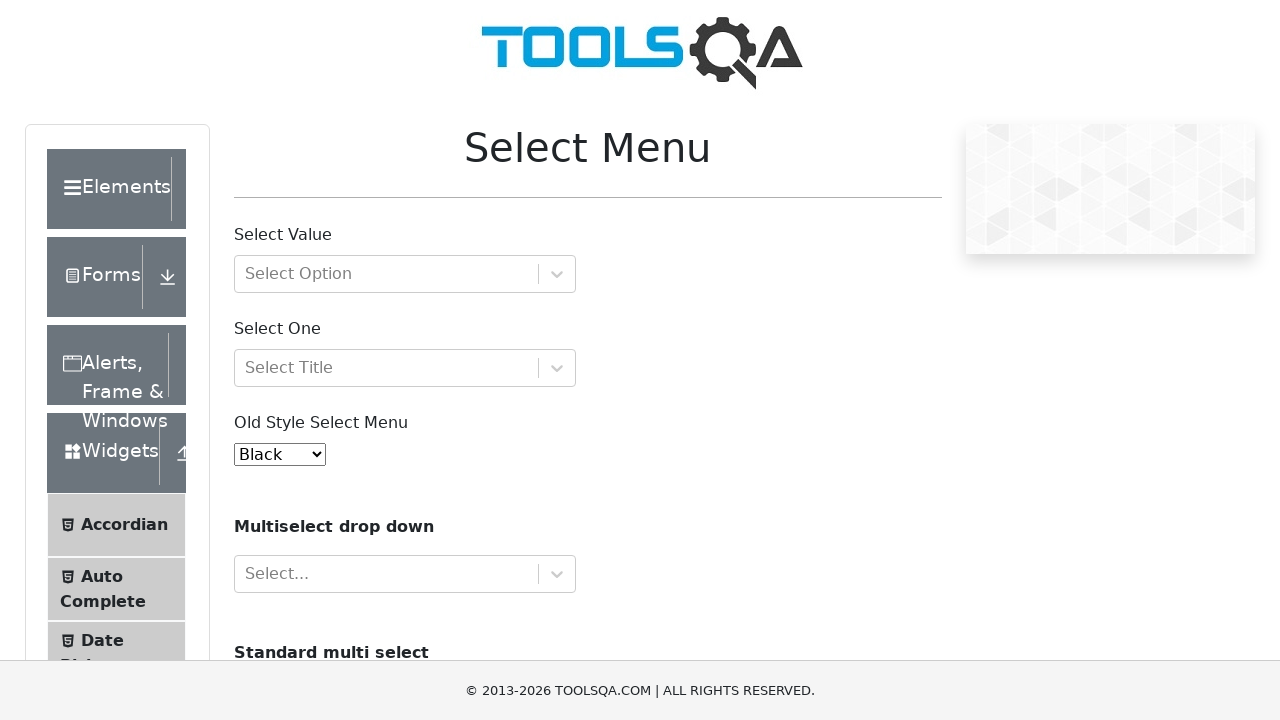